Clicks on the File Upload link from the main page

Starting URL: https://the-internet.herokuapp.com/

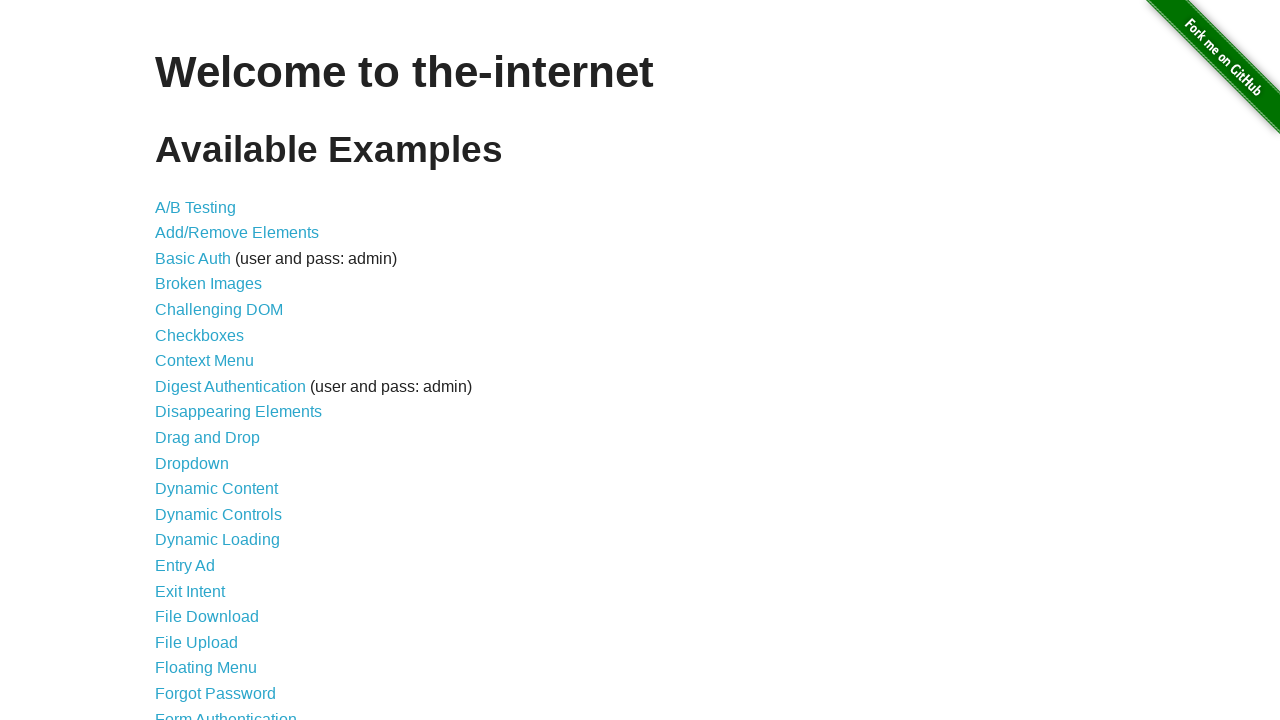

Clicked on the File Upload link from the main page at (196, 642) on text=File Upload
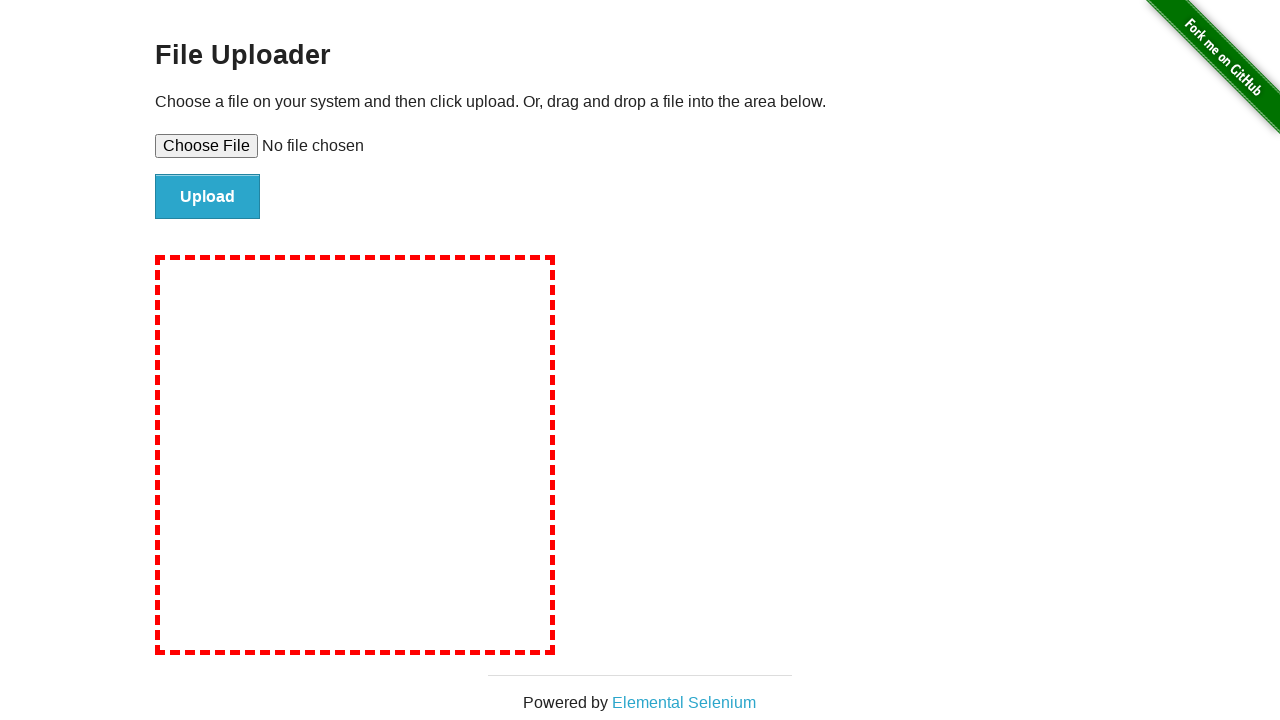

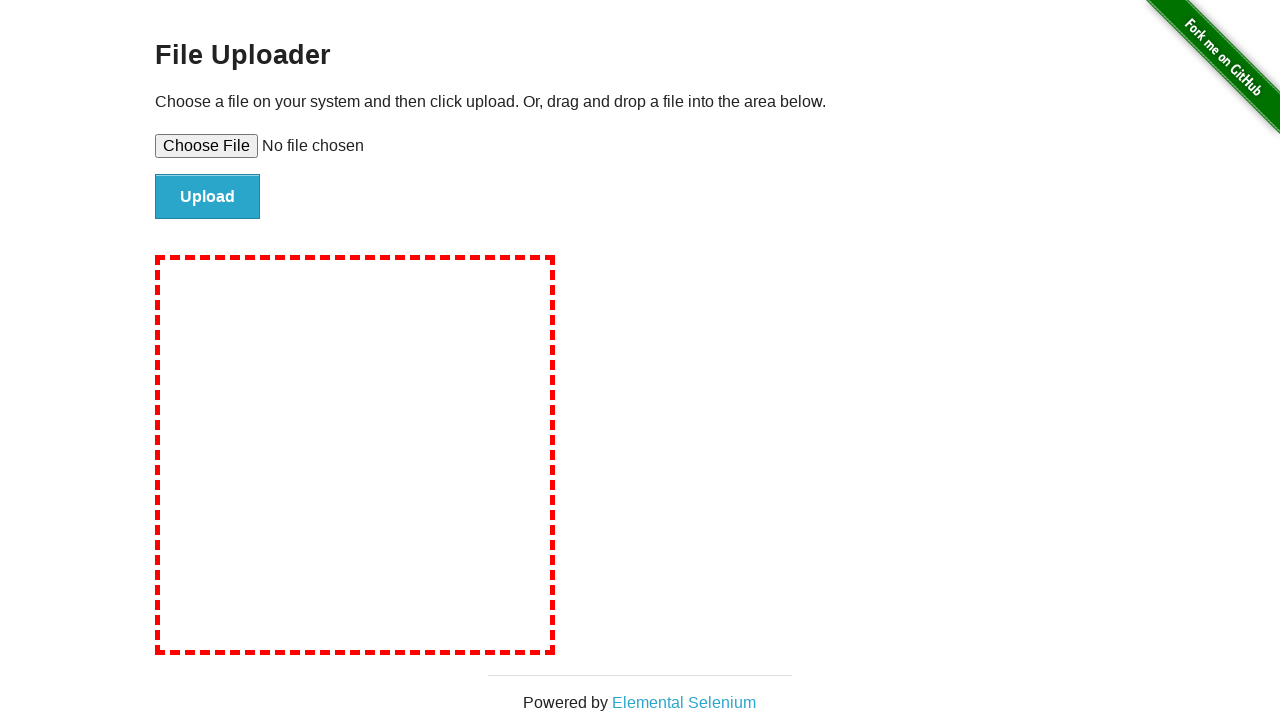